Tests adding a todo item to verify reporting functionality (intentionally has a failing assertion in original)

Starting URL: https://lambdatest.github.io/sample-todo-app/

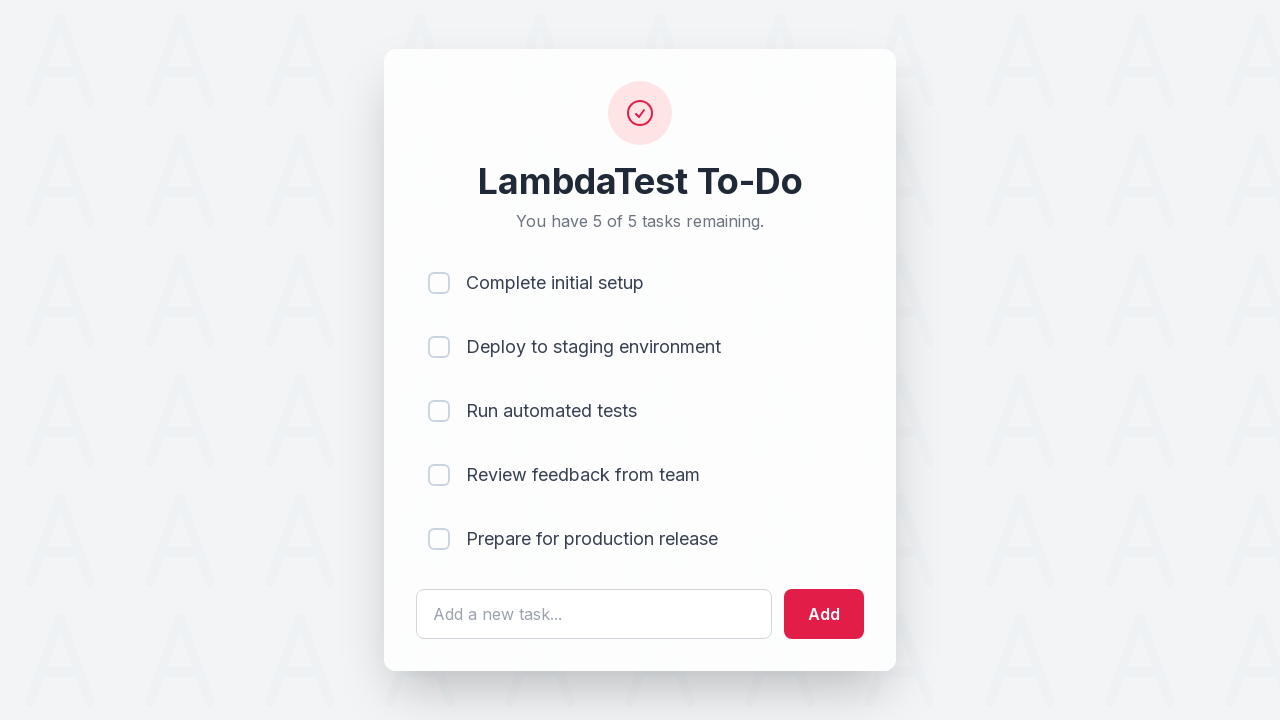

Filled todo input field with 'Learn Selenium' on #sampletodotext
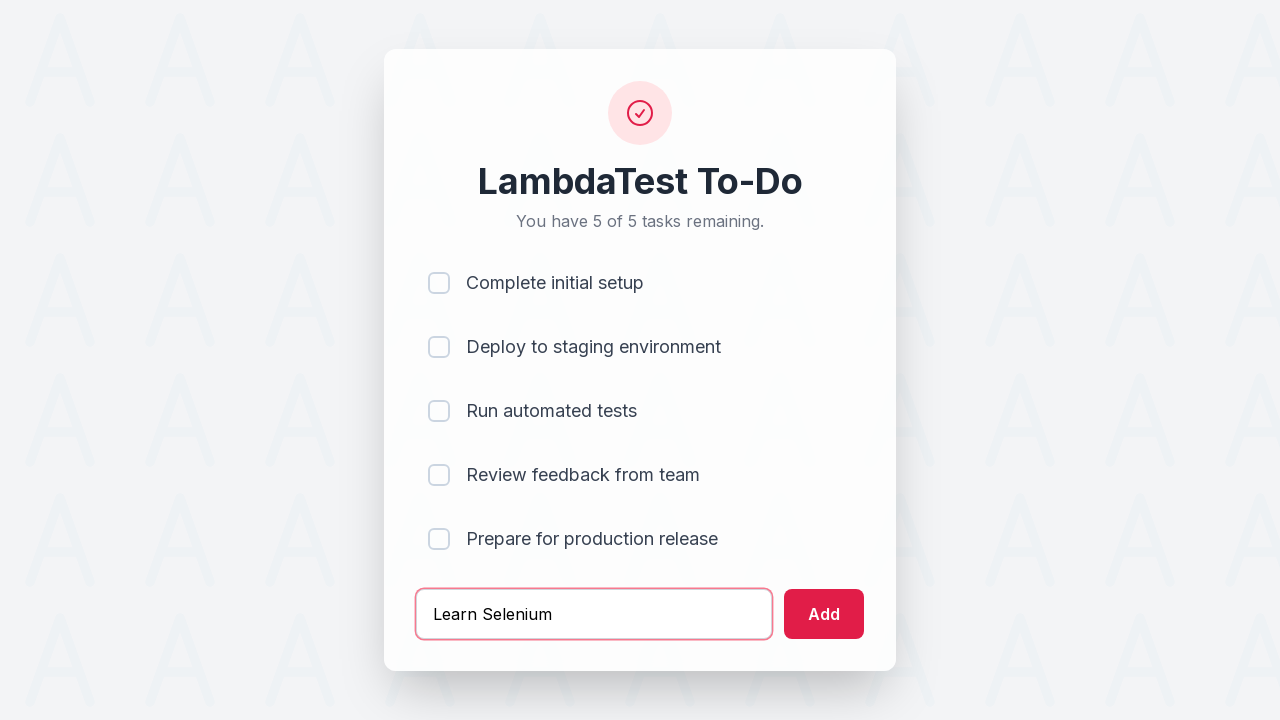

Pressed Enter to submit the todo item on #sampletodotext
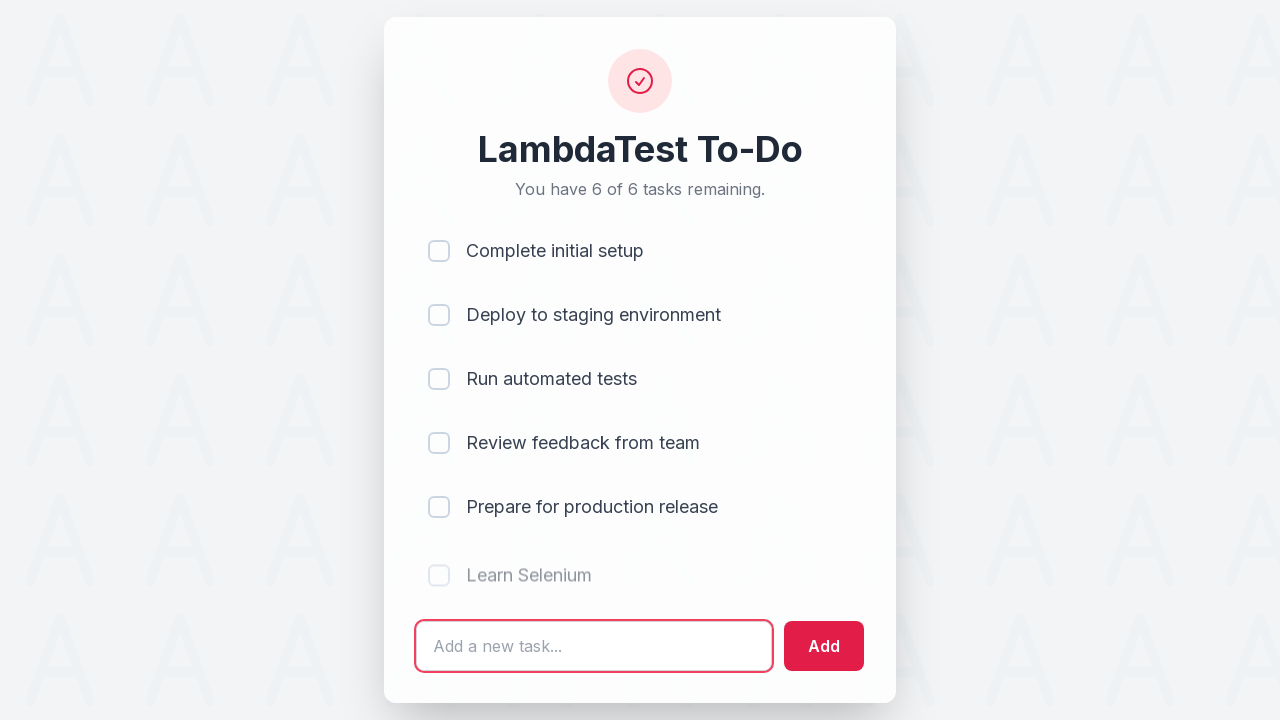

Waited for new todo item to appear in the list
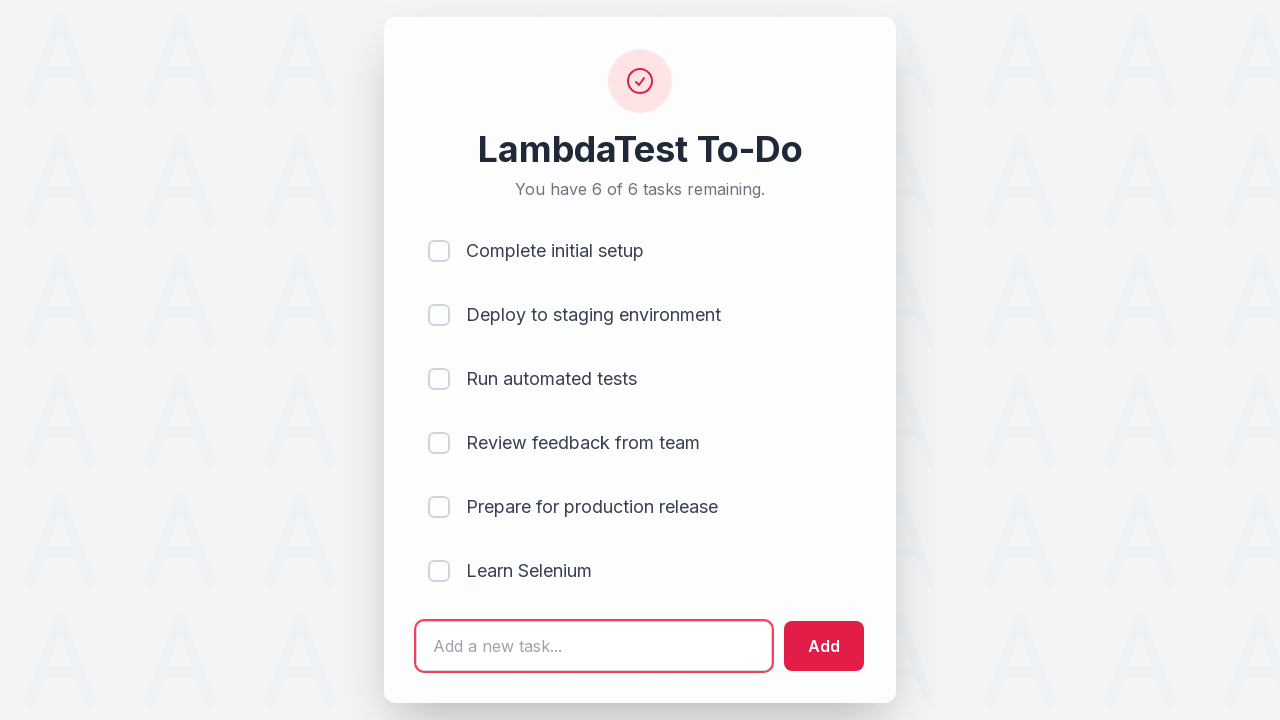

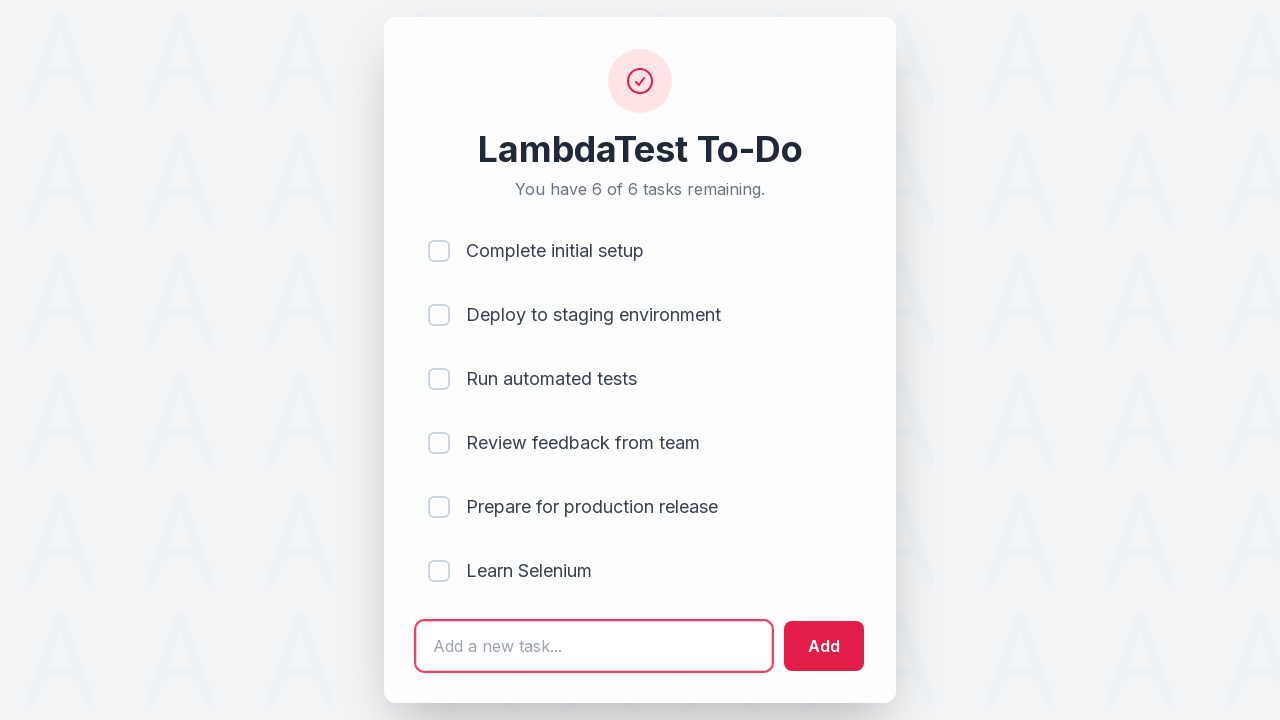